Tests prevent propagation behavior by dragging an element to the outer not-greedy drop box

Starting URL: https://demoqa.com/droppable

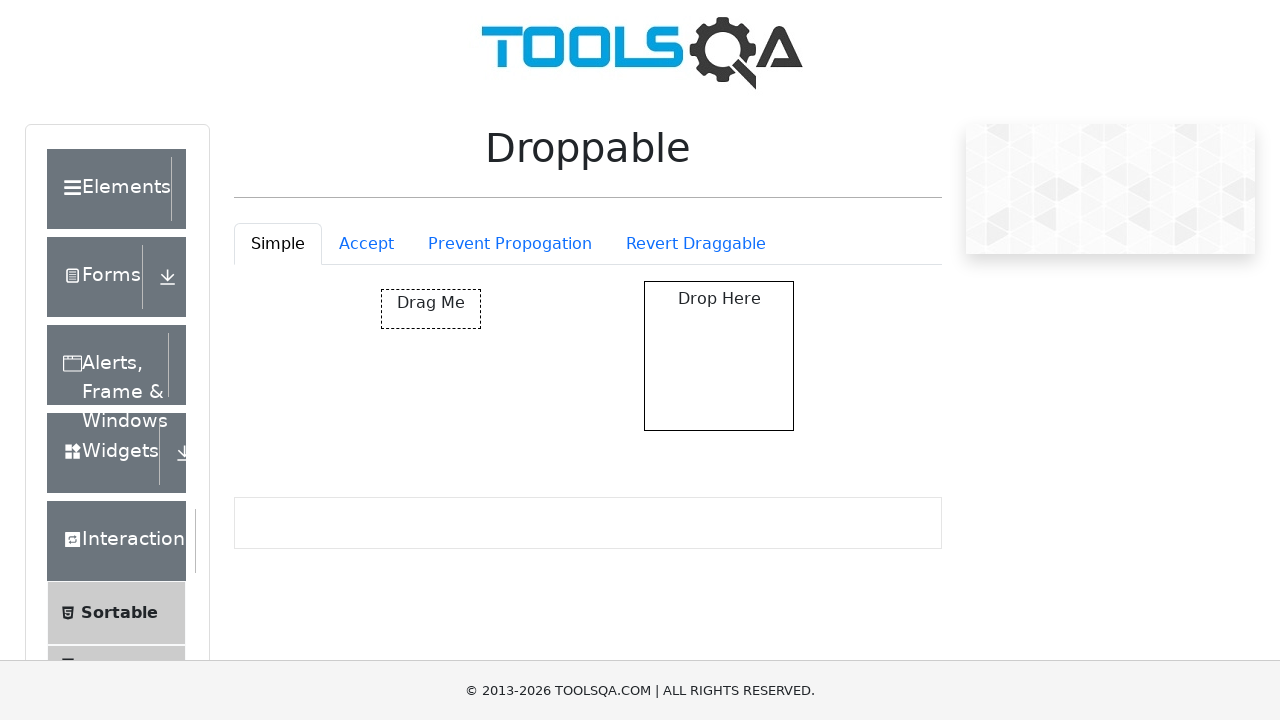

Clicked on the Prevent Propagation tab at (510, 244) on #droppableExample-tab-preventPropogation
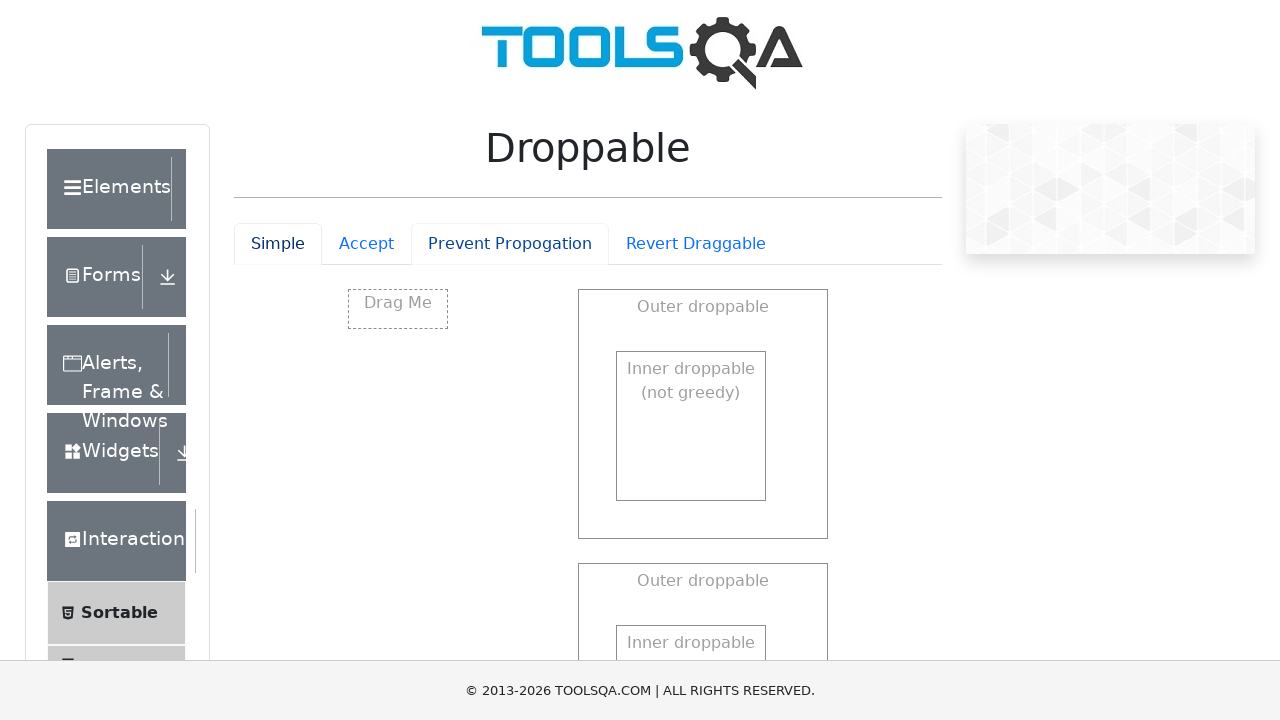

Located the drag source element (dragBox)
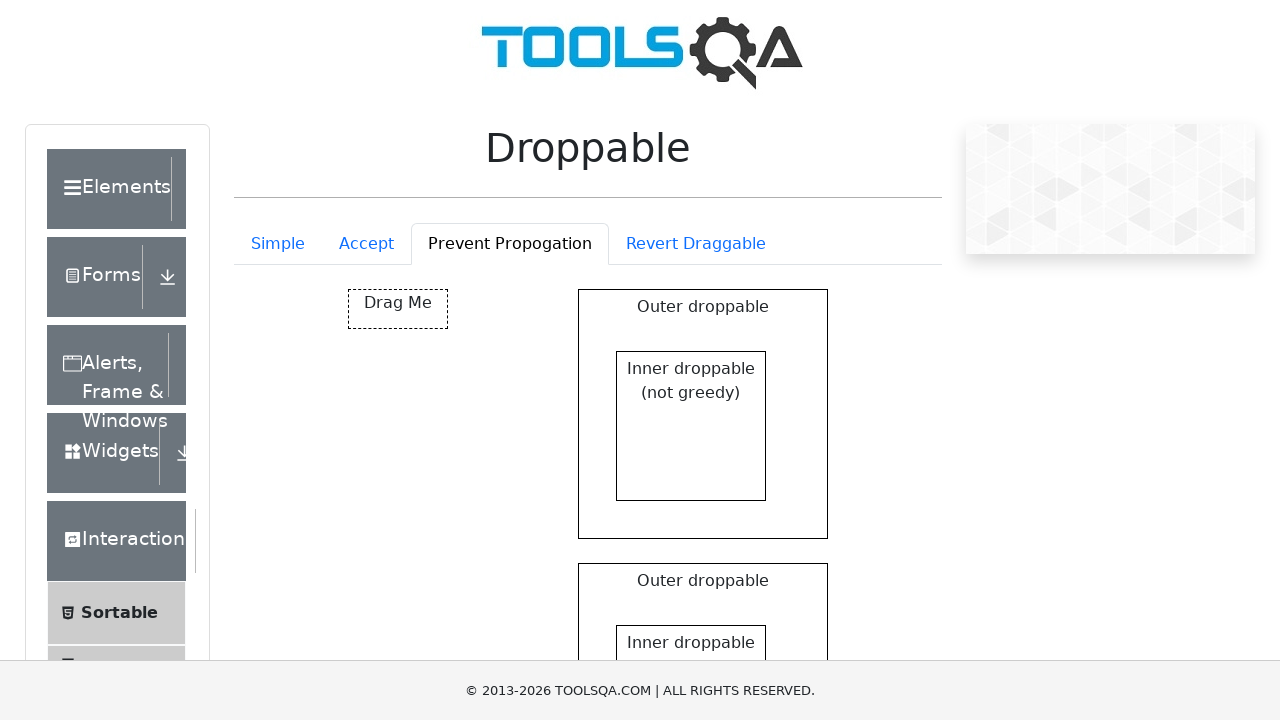

Retrieved bounding box for drag source element
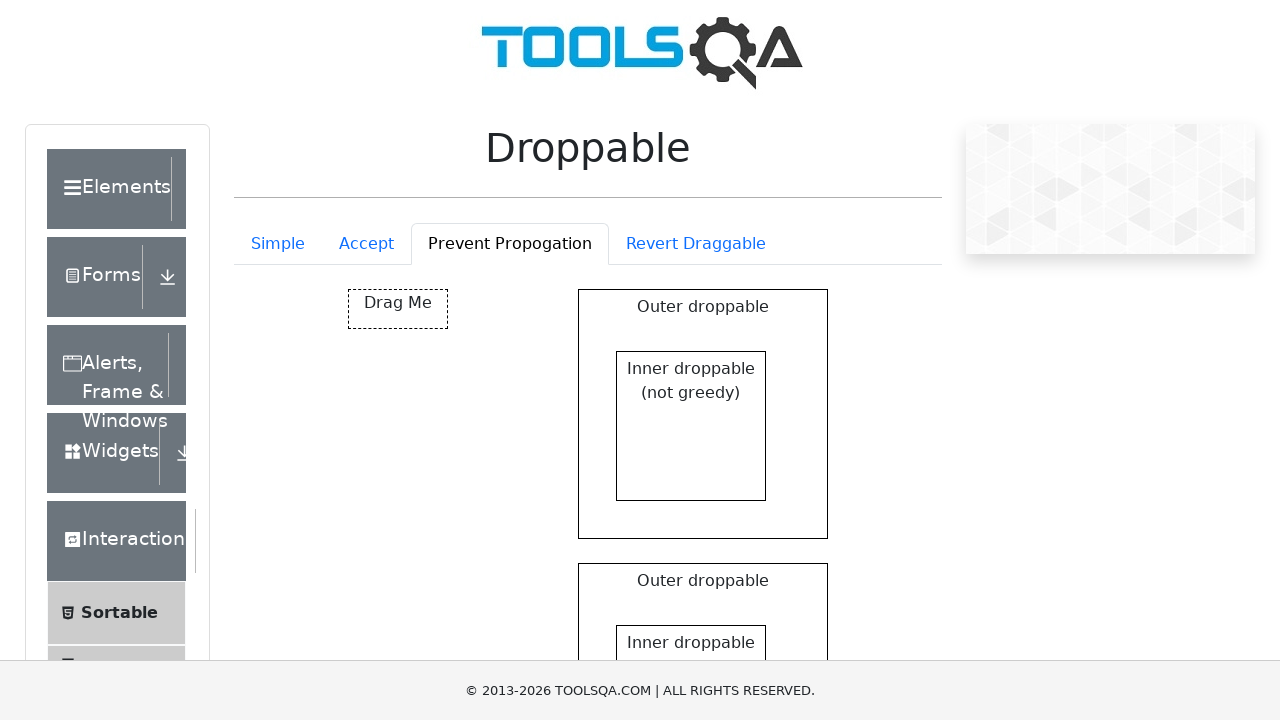

Moved mouse to center of drag source element at (398, 309)
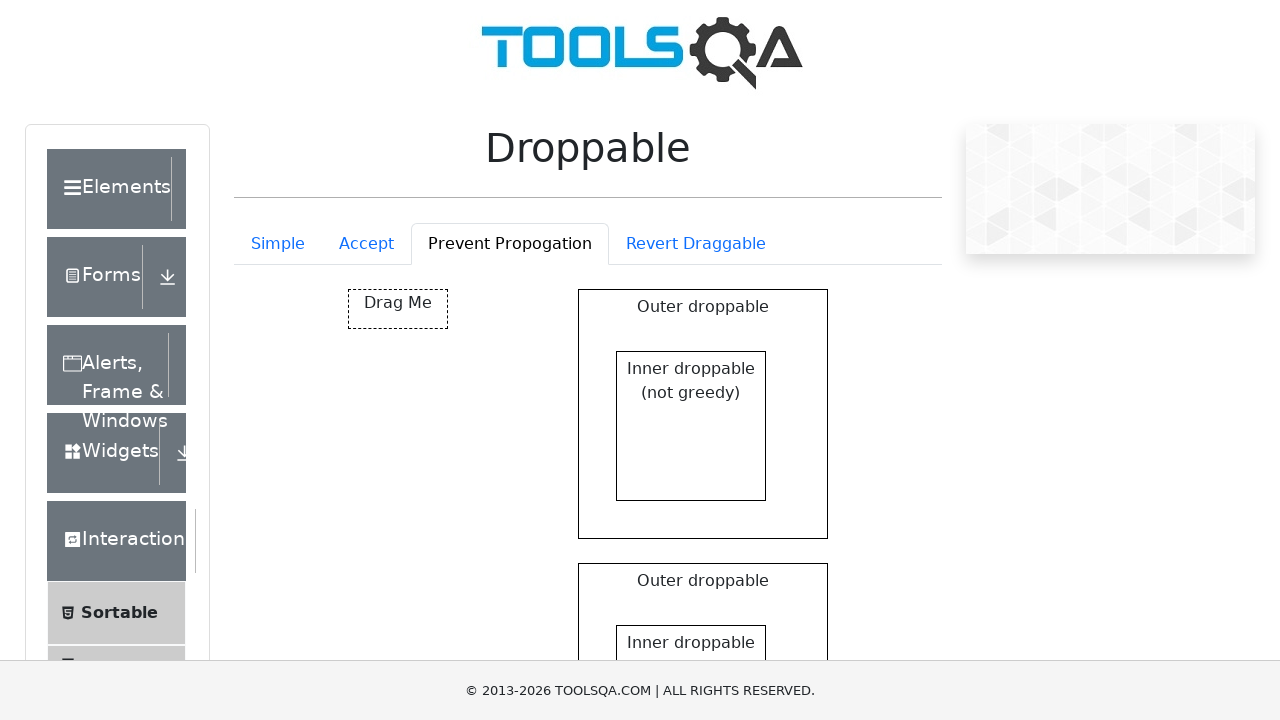

Pressed down mouse button to start drag at (398, 309)
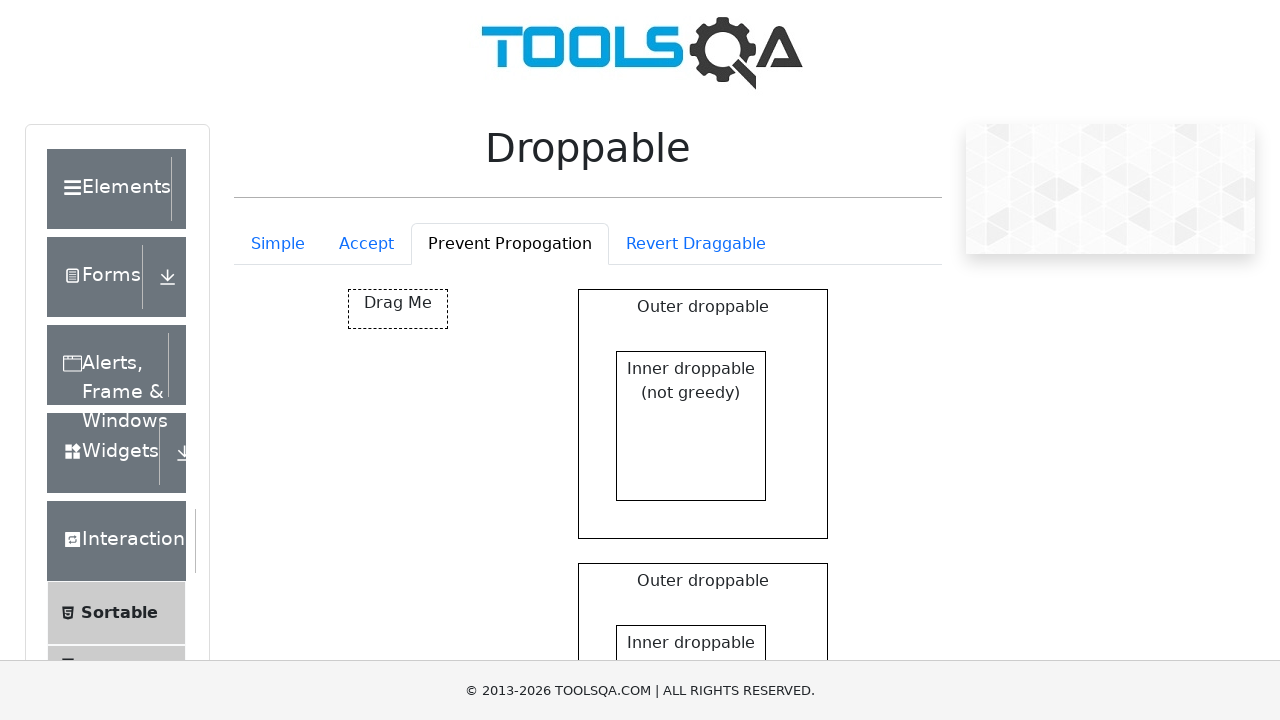

Dragged element 300px to the right towards the not-greedy drop box at (698, 309)
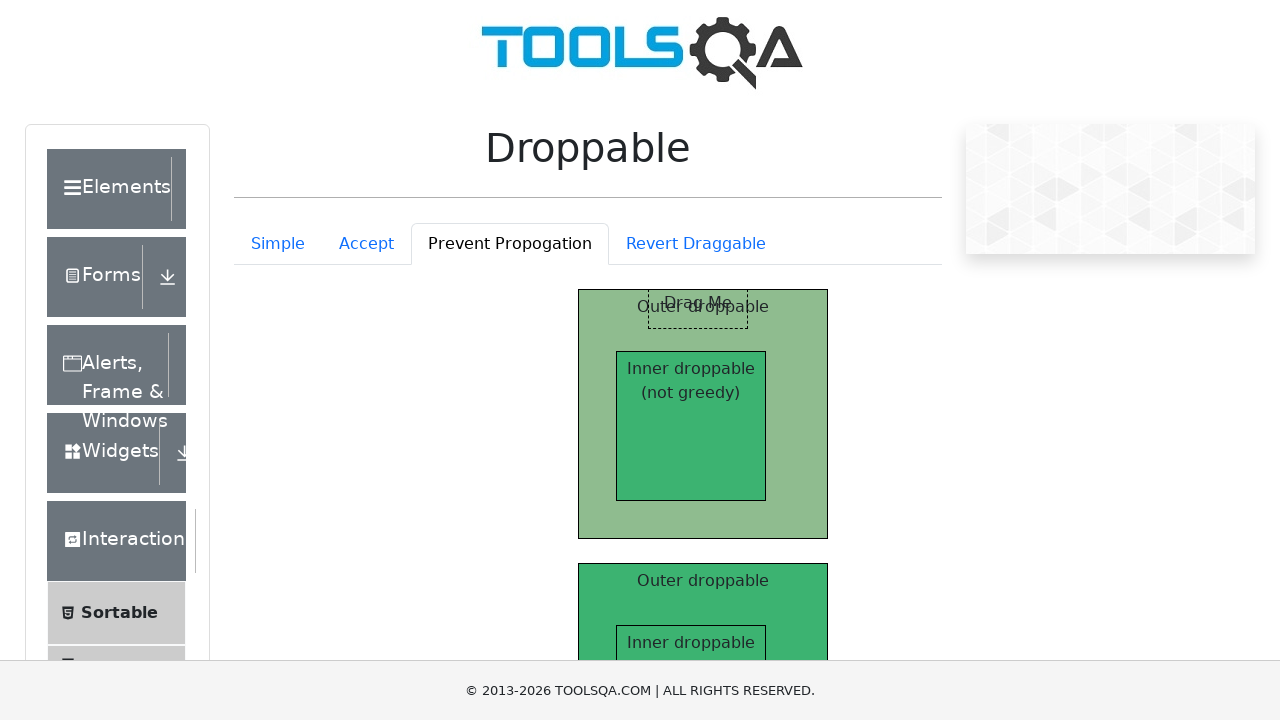

Released mouse button to complete the drag operation at (698, 309)
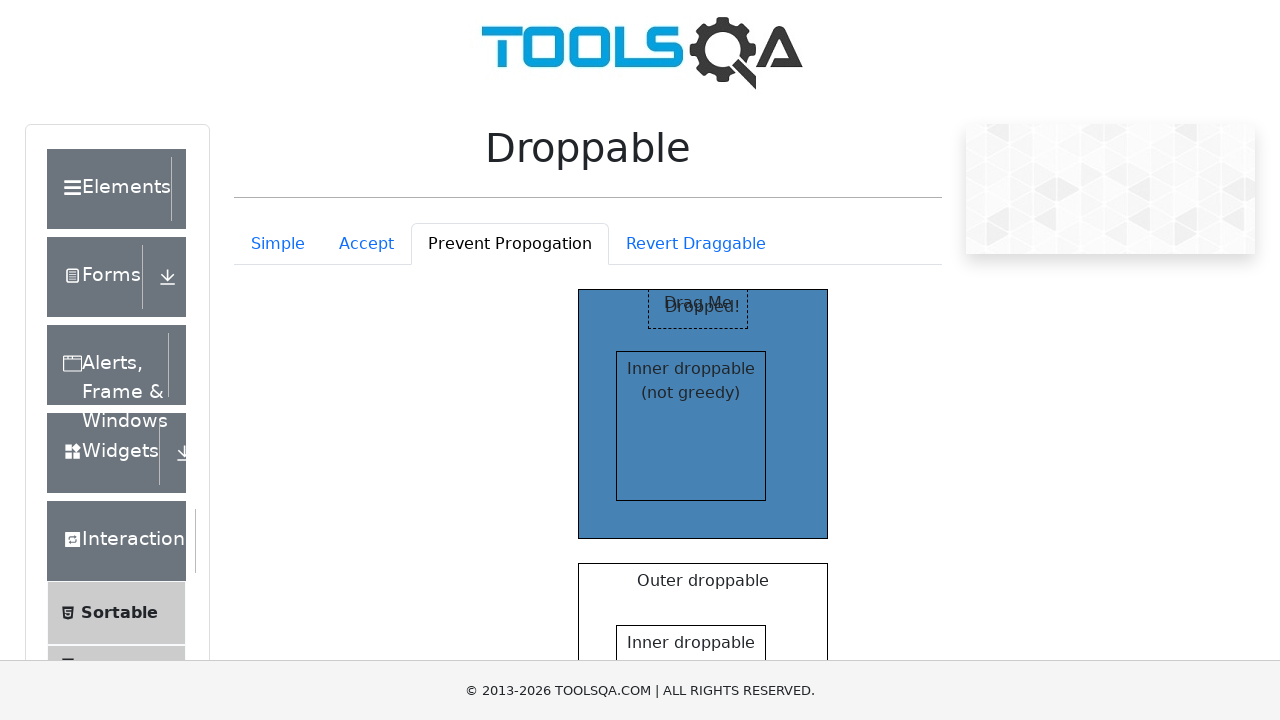

Verified element was dropped successfully in the not-greedy drop box
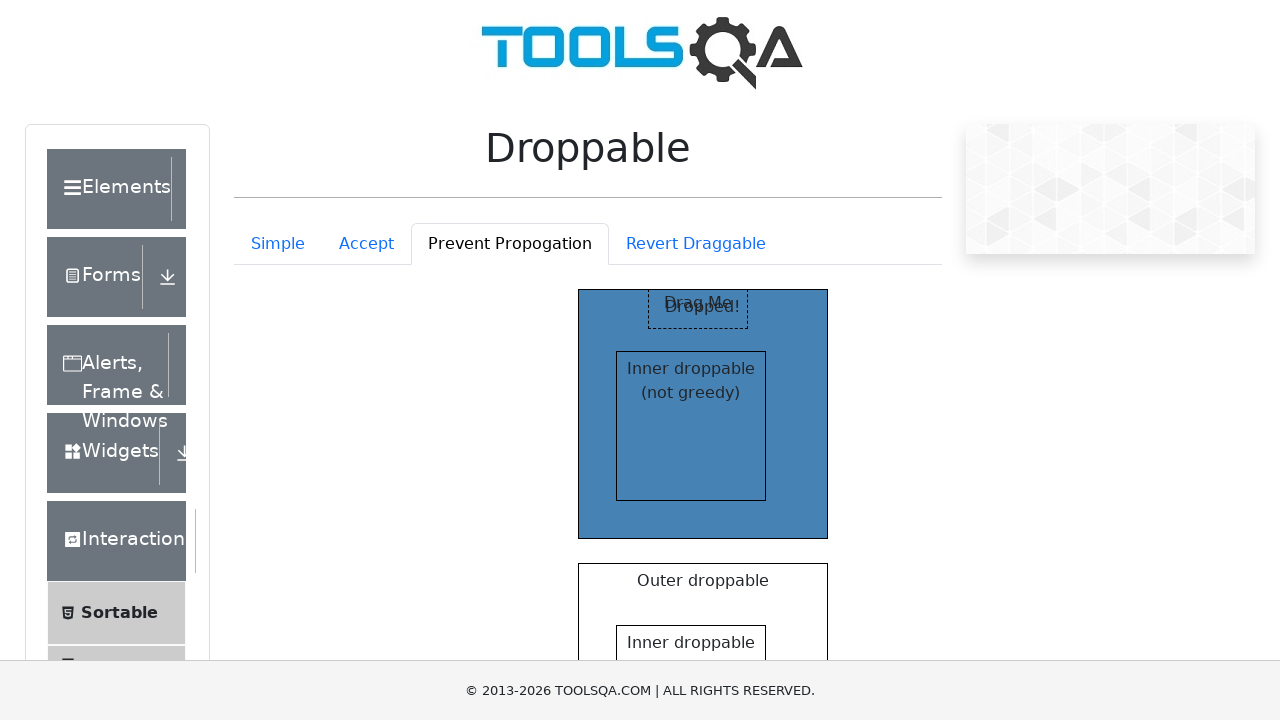

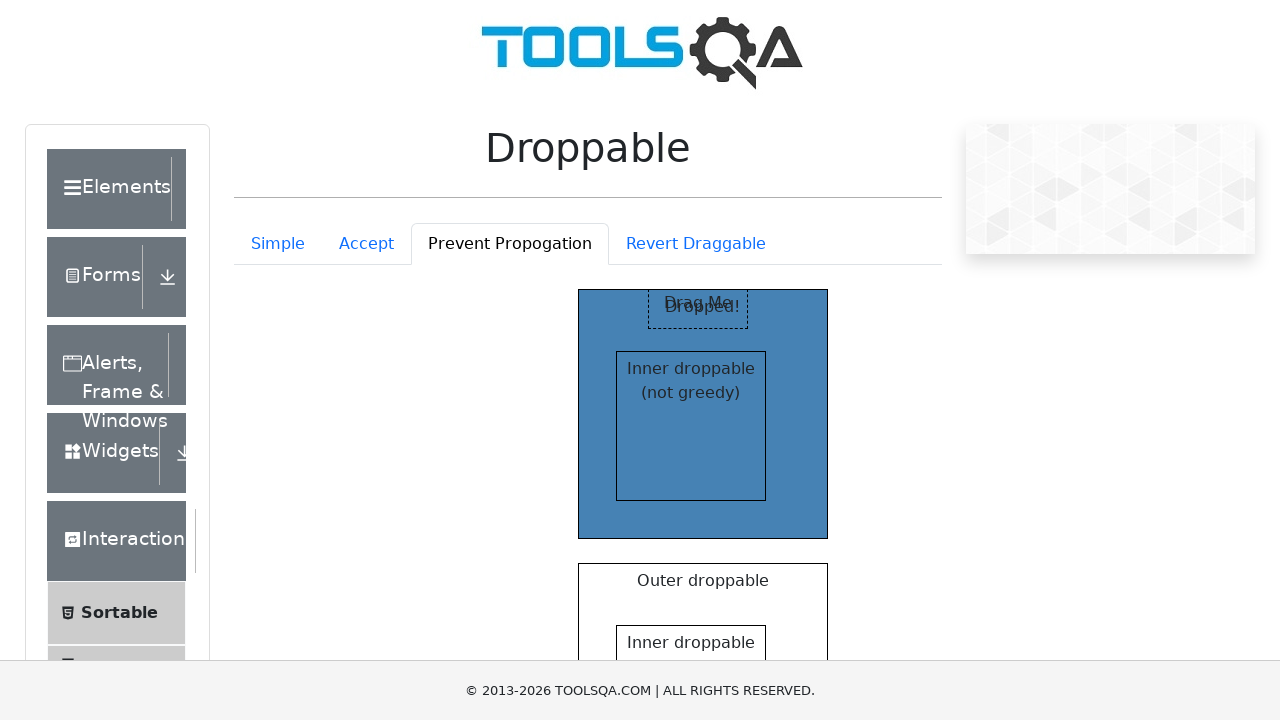